Tests that the Clear completed button displays correct text when items are completed

Starting URL: https://demo.playwright.dev/todomvc

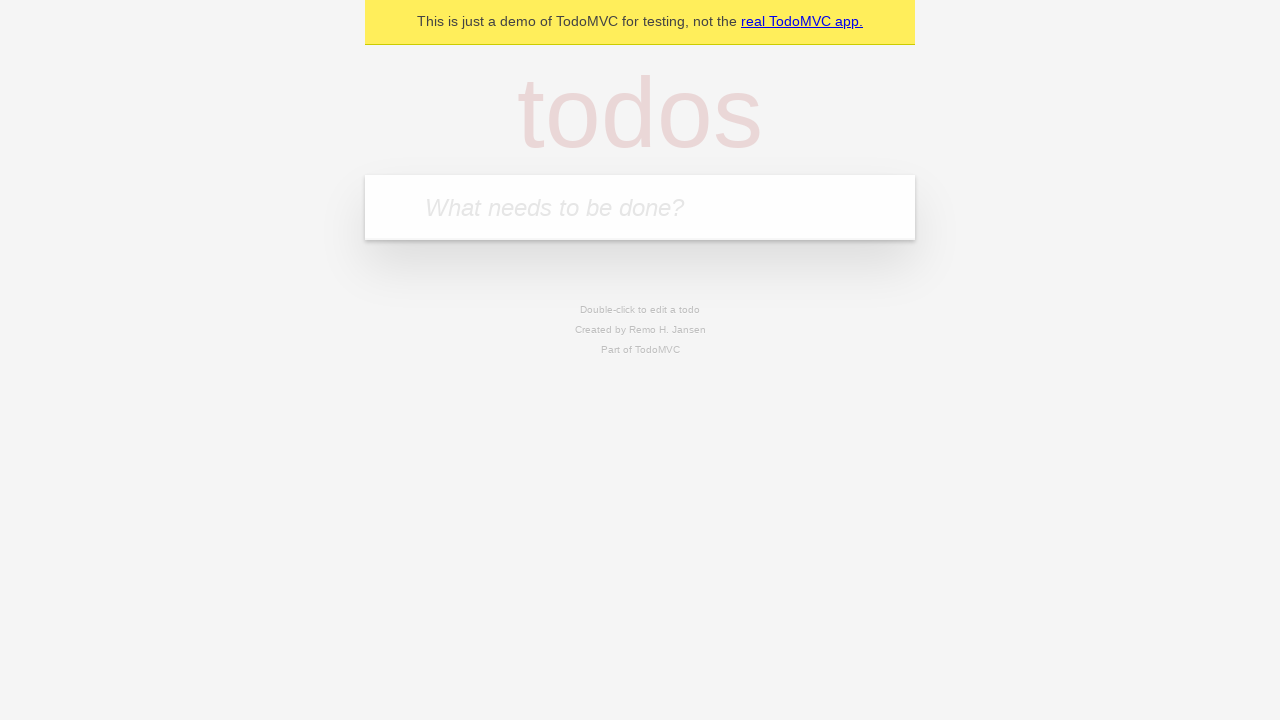

Filled first todo input with 'buy some cheese' on internal:attr=[placeholder="What needs to be done?"i]
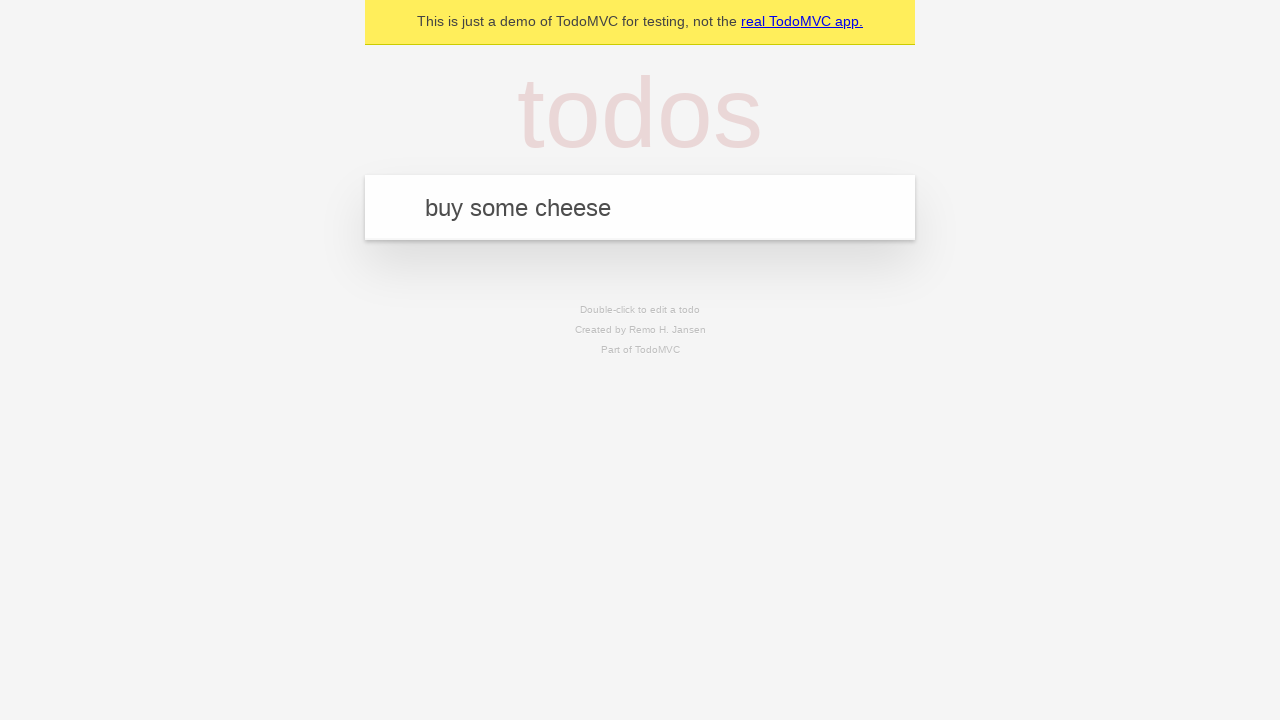

Pressed Enter to add first todo on internal:attr=[placeholder="What needs to be done?"i]
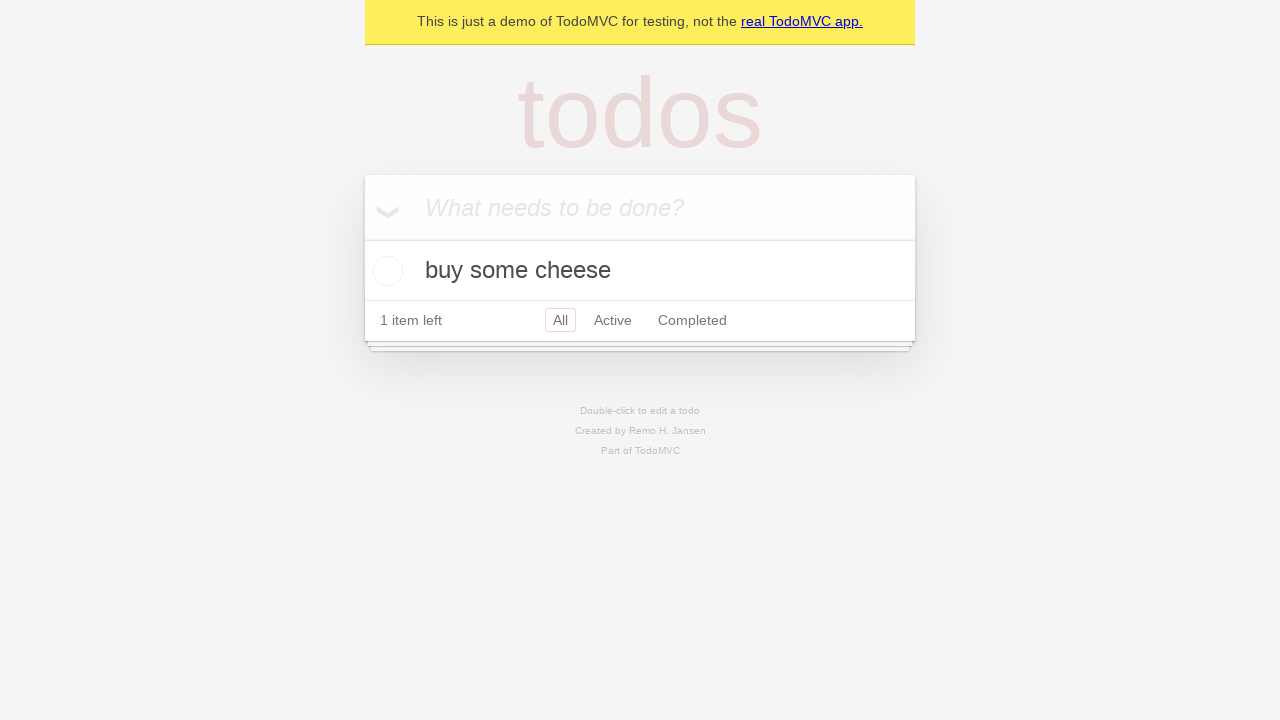

Filled second todo input with 'feed the cat' on internal:attr=[placeholder="What needs to be done?"i]
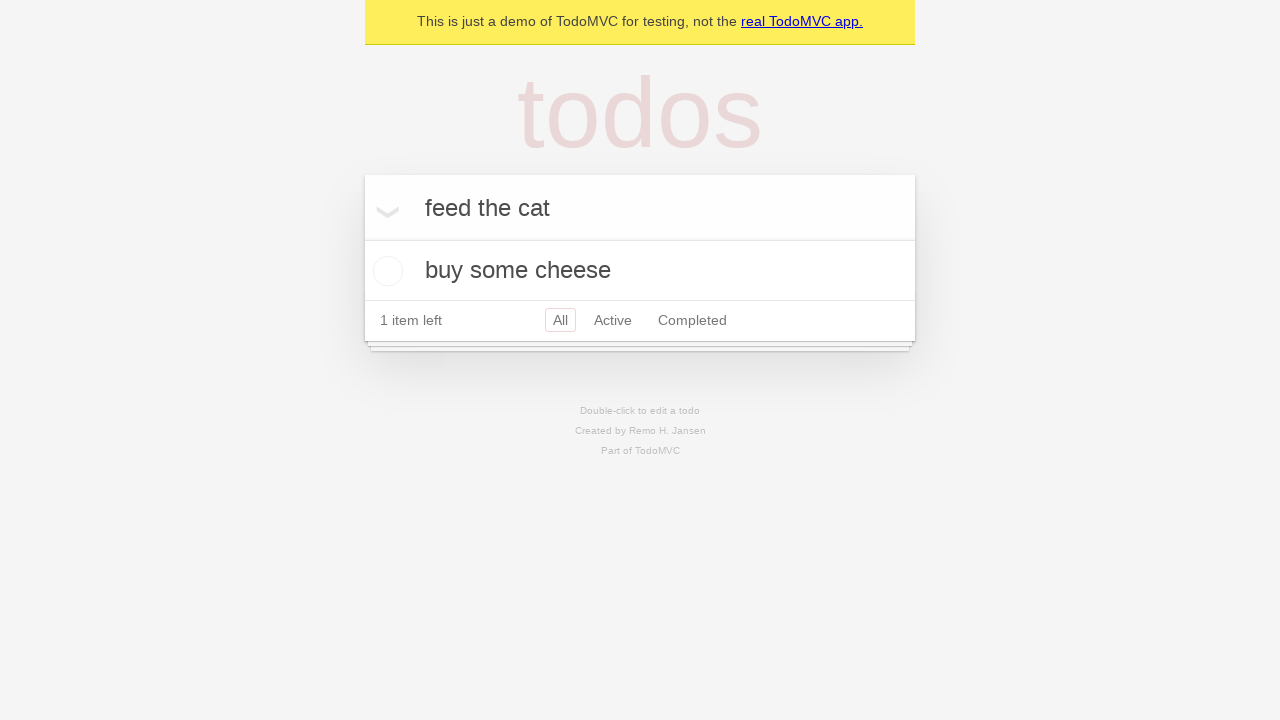

Pressed Enter to add second todo on internal:attr=[placeholder="What needs to be done?"i]
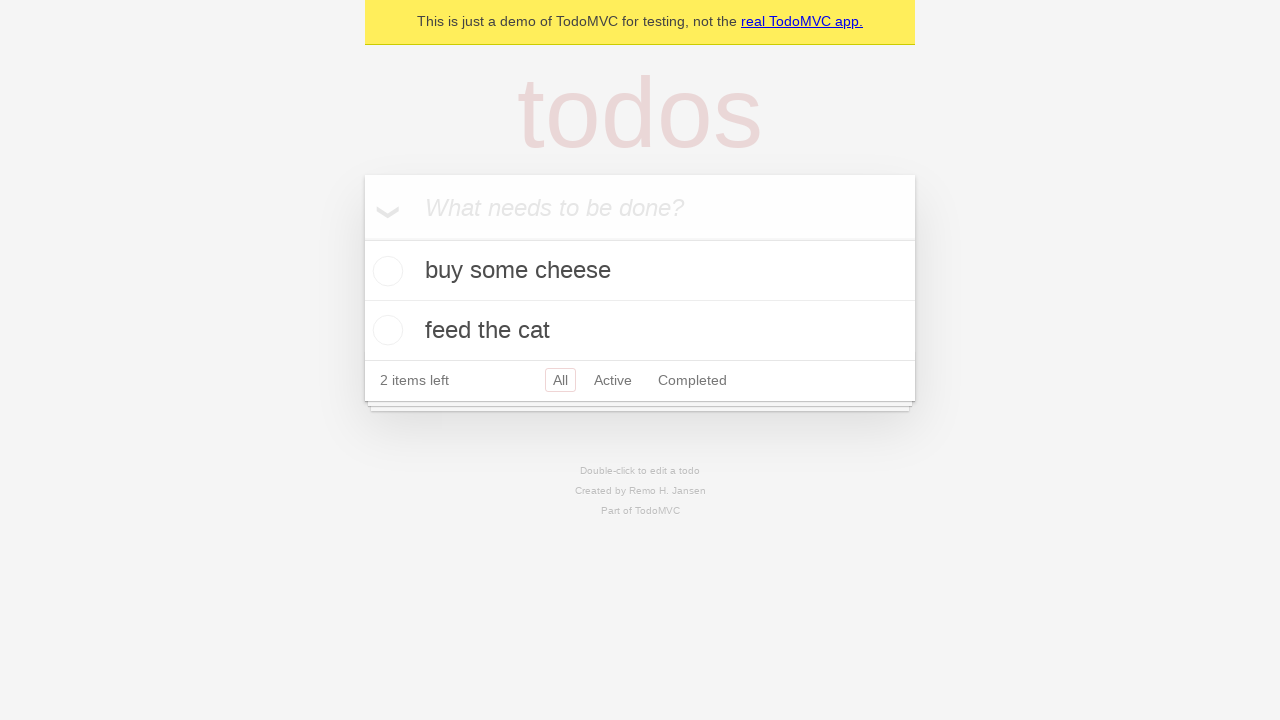

Filled third todo input with 'book a doctors appointment' on internal:attr=[placeholder="What needs to be done?"i]
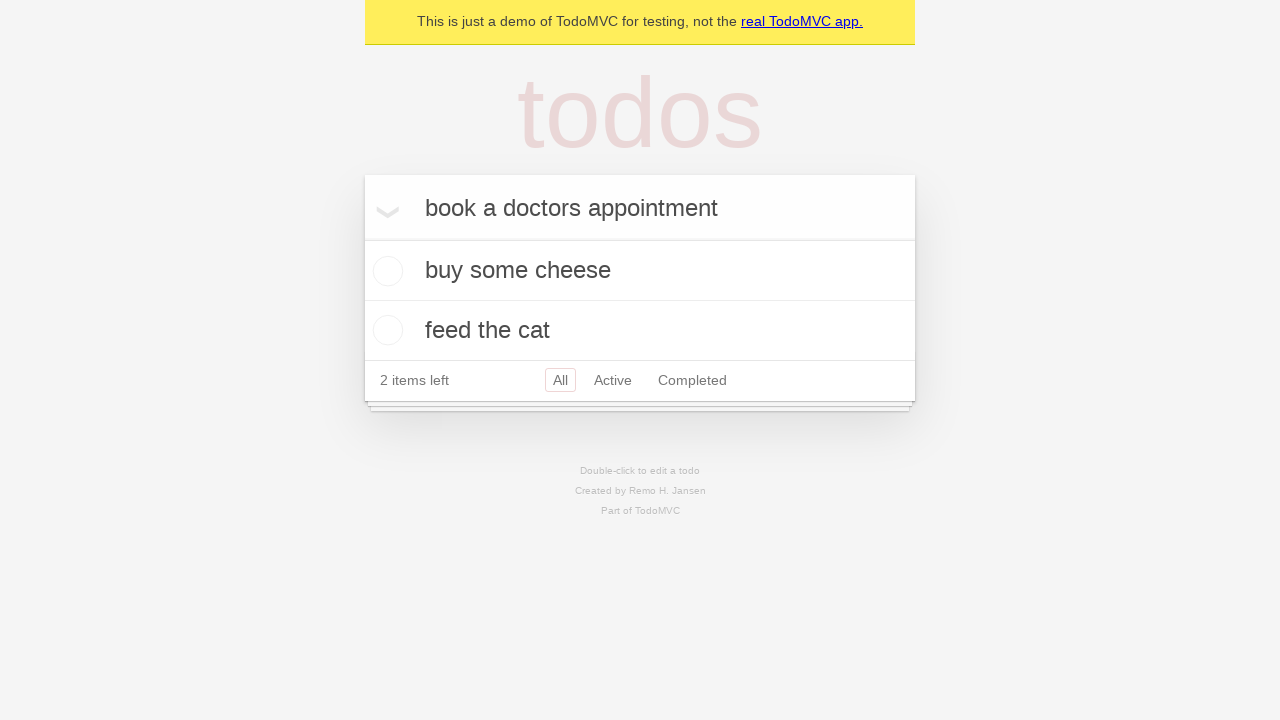

Pressed Enter to add third todo on internal:attr=[placeholder="What needs to be done?"i]
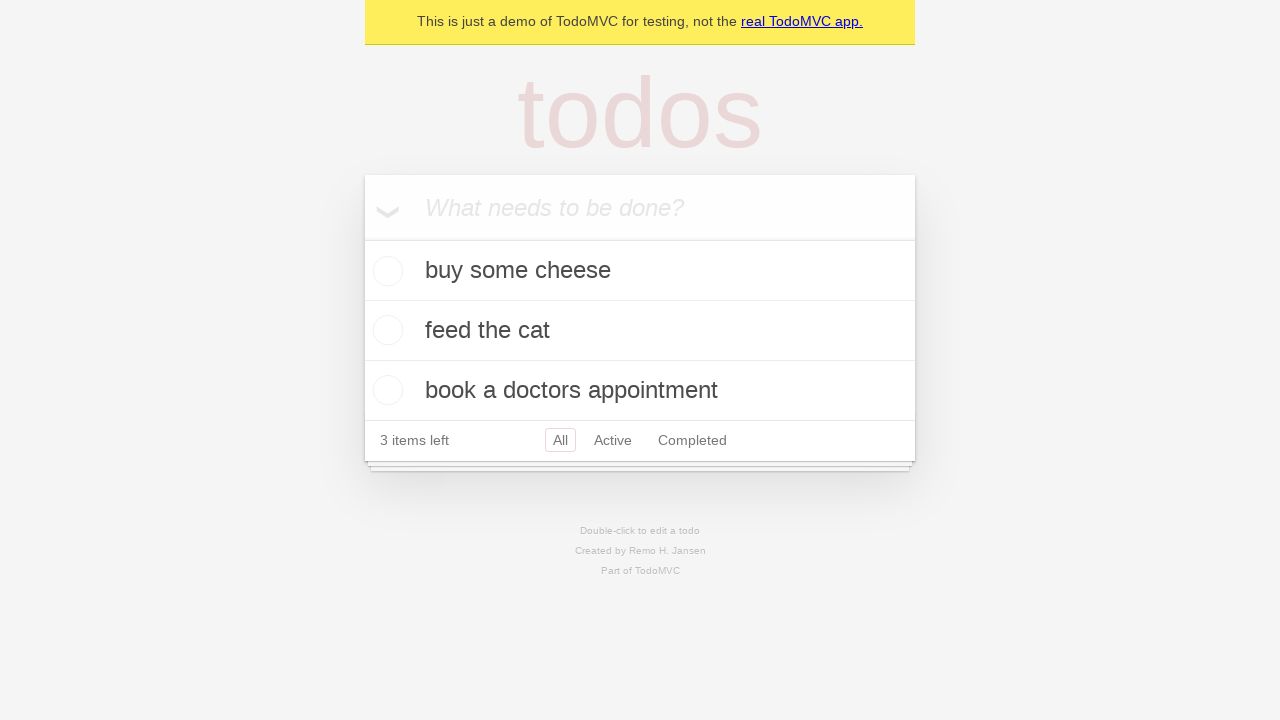

Checked the first todo item as completed at (385, 271) on .todo-list li .toggle >> nth=0
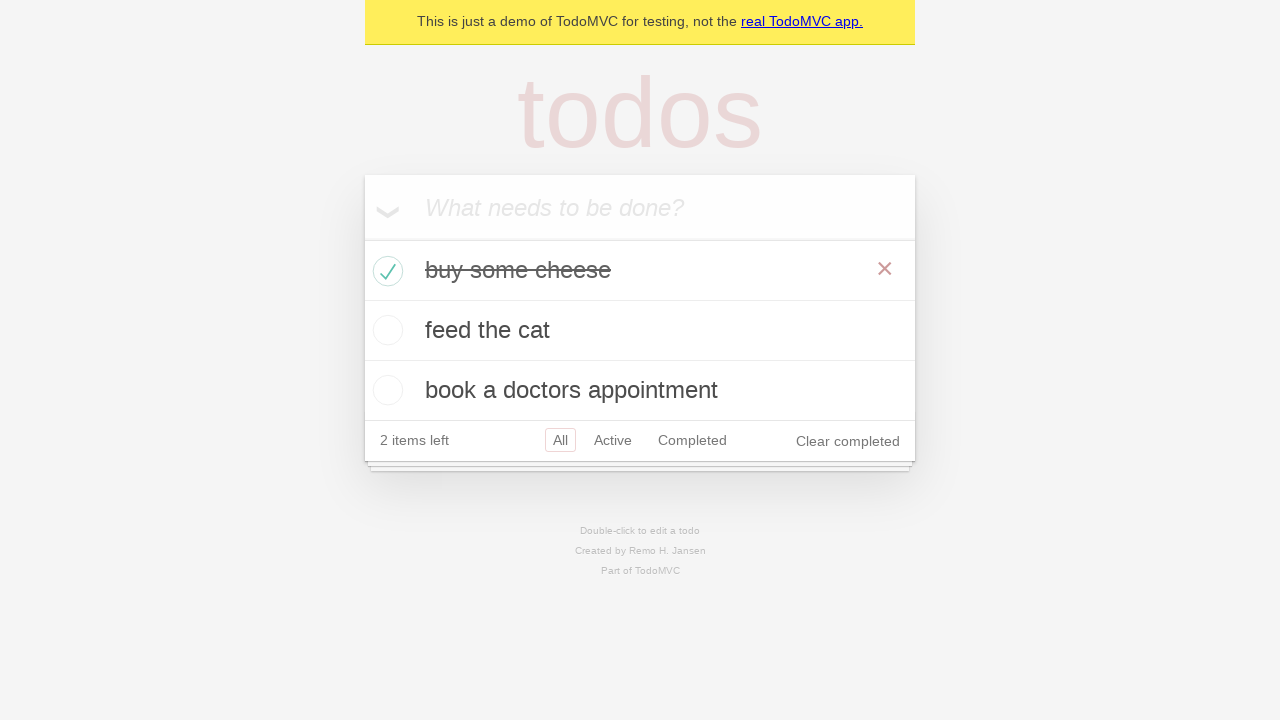

Clear completed button is now visible
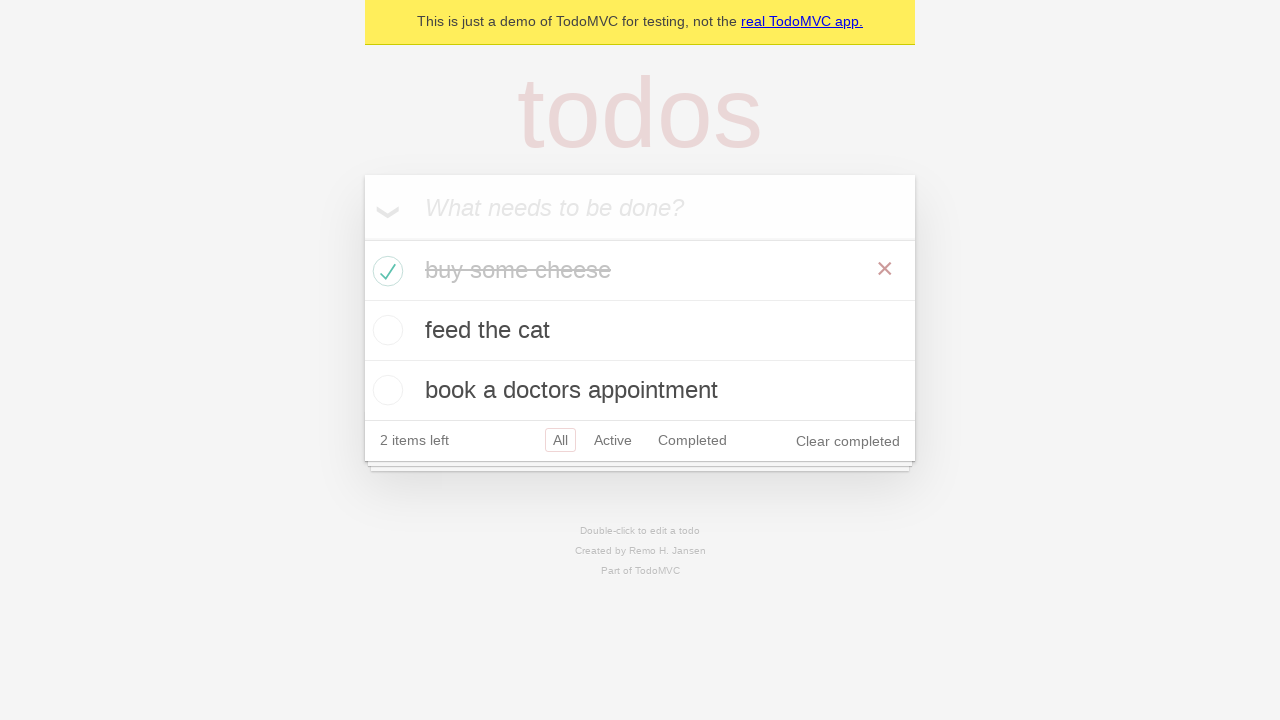

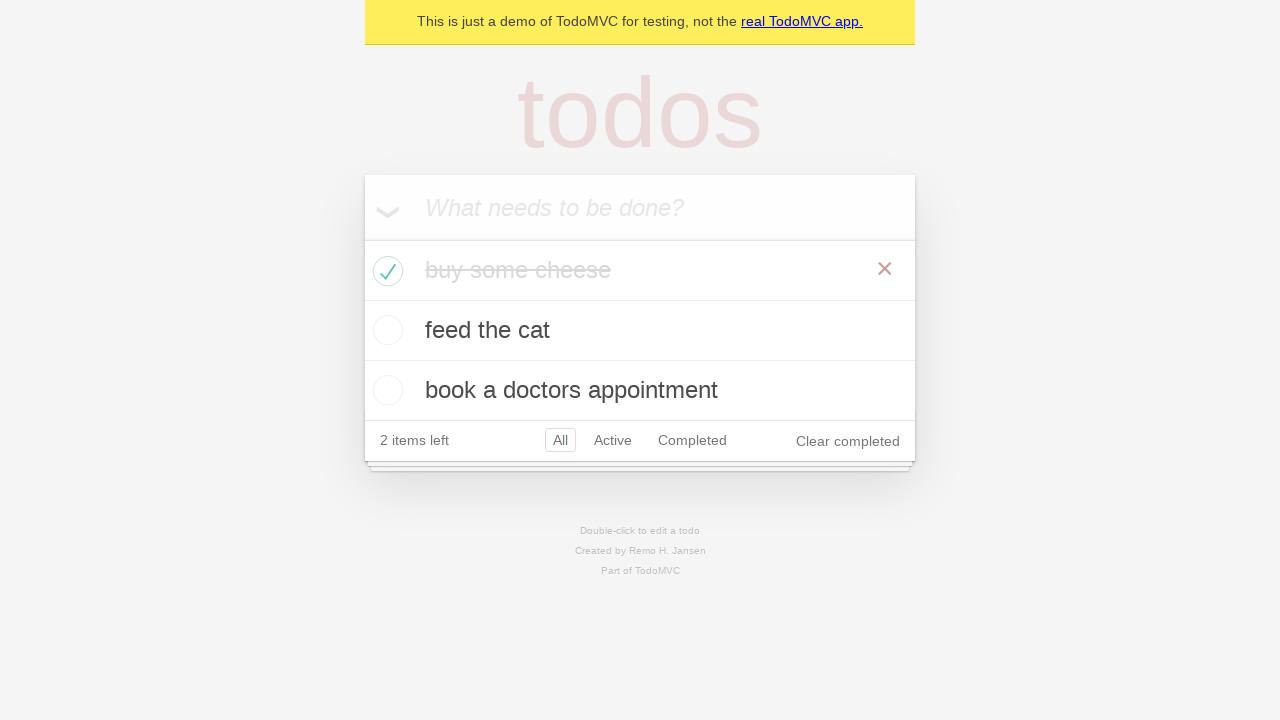